Tests the search functionality on python.org by entering a search term "Italia" and verifying that search results are displayed.

Starting URL: https://www.python.org

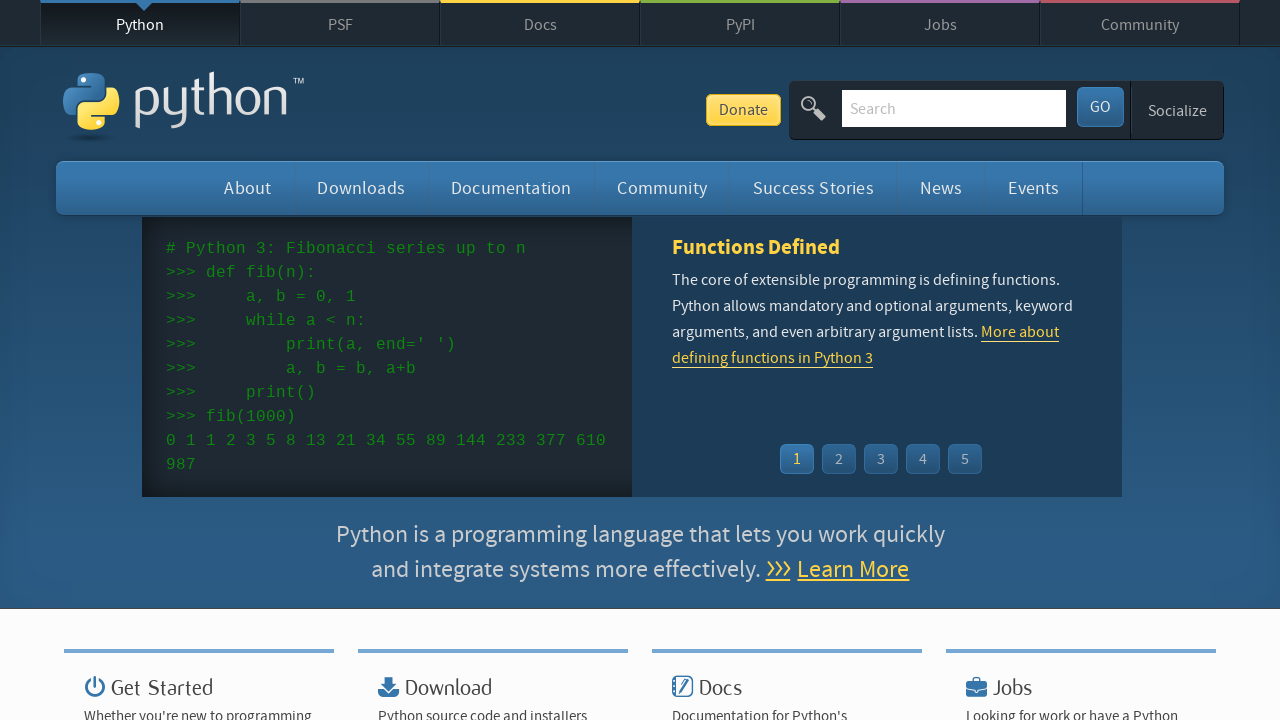

Verified 'Python' is in the page title
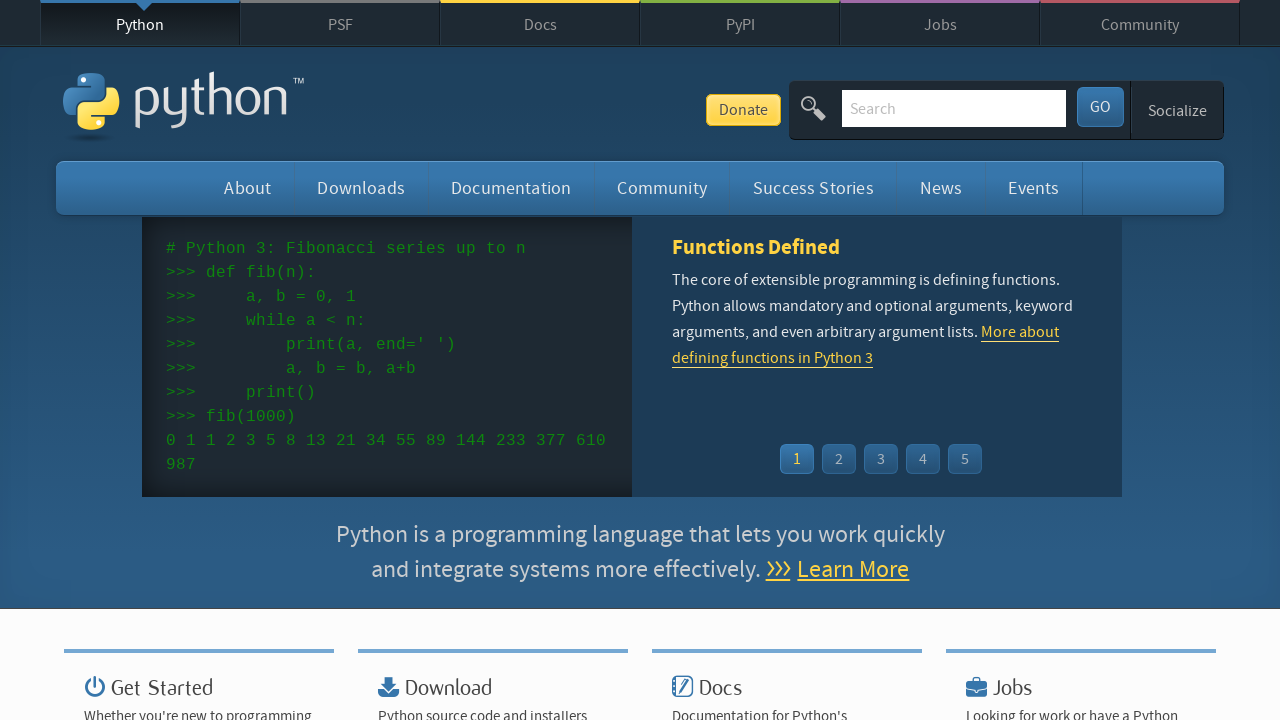

Filled search box with 'Italia' on input[name='q']
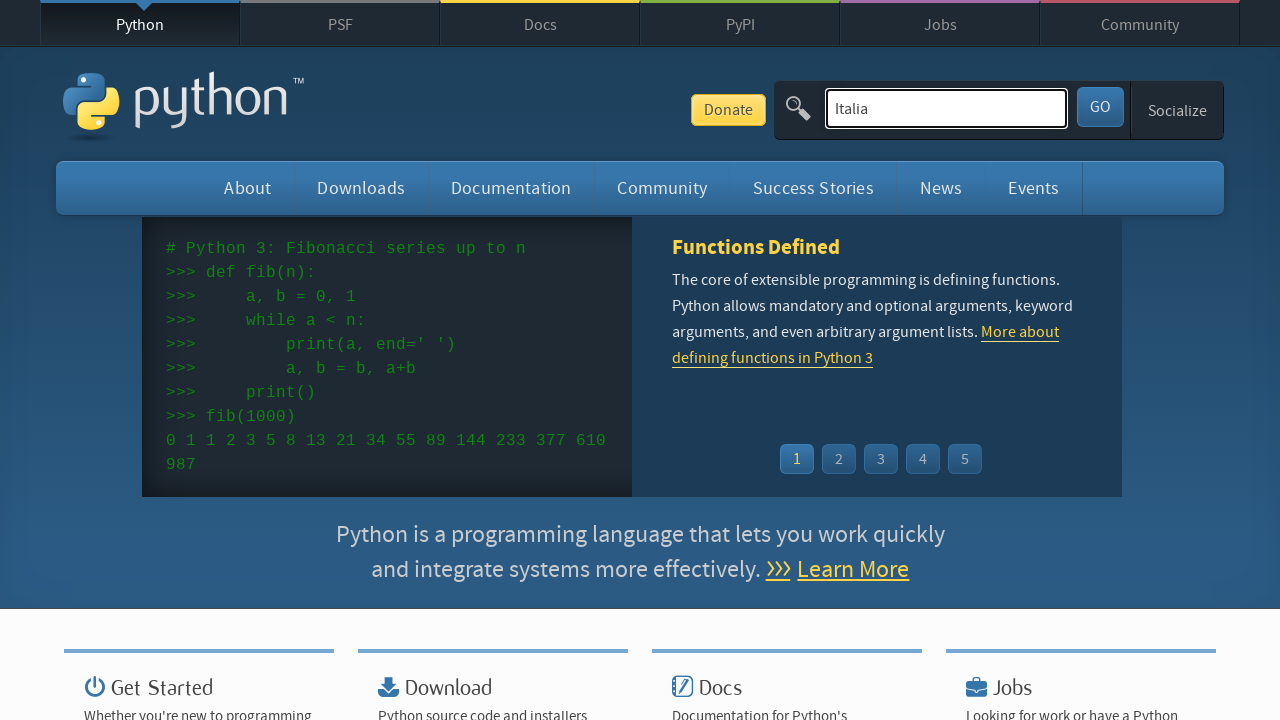

Clicked the search submit button at (1100, 107) on button[type='submit']
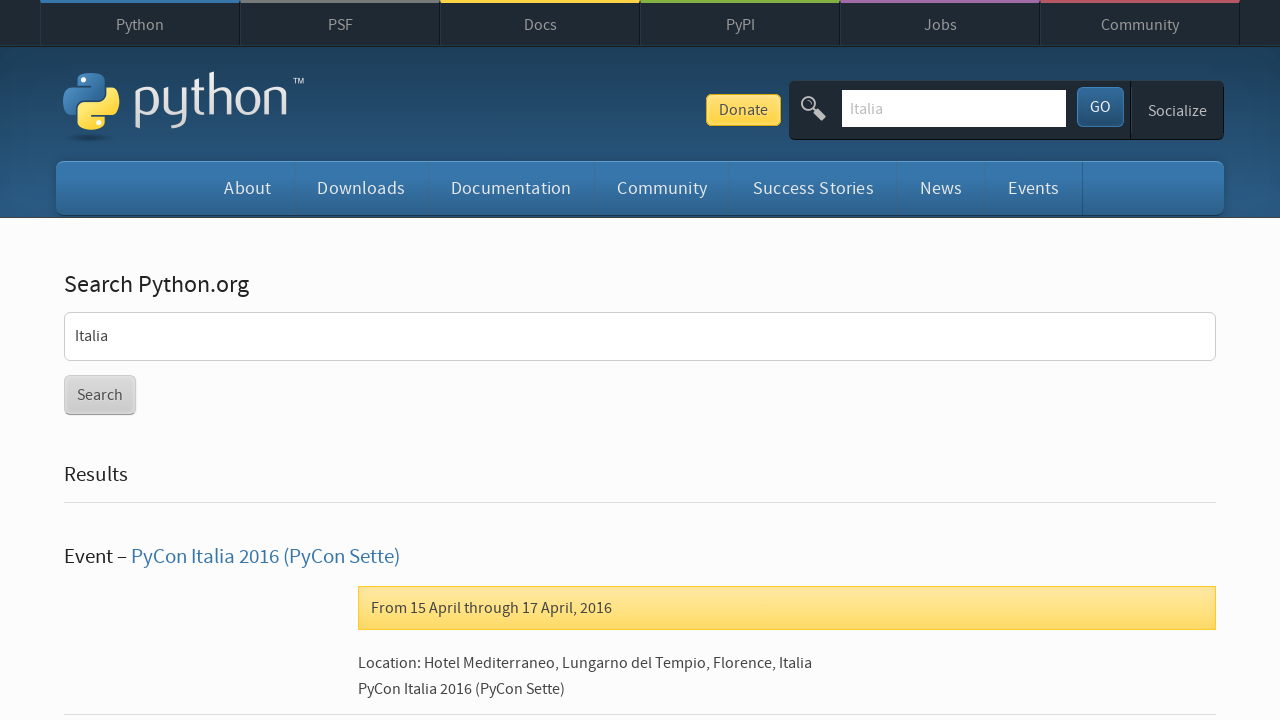

Search results loaded and verified
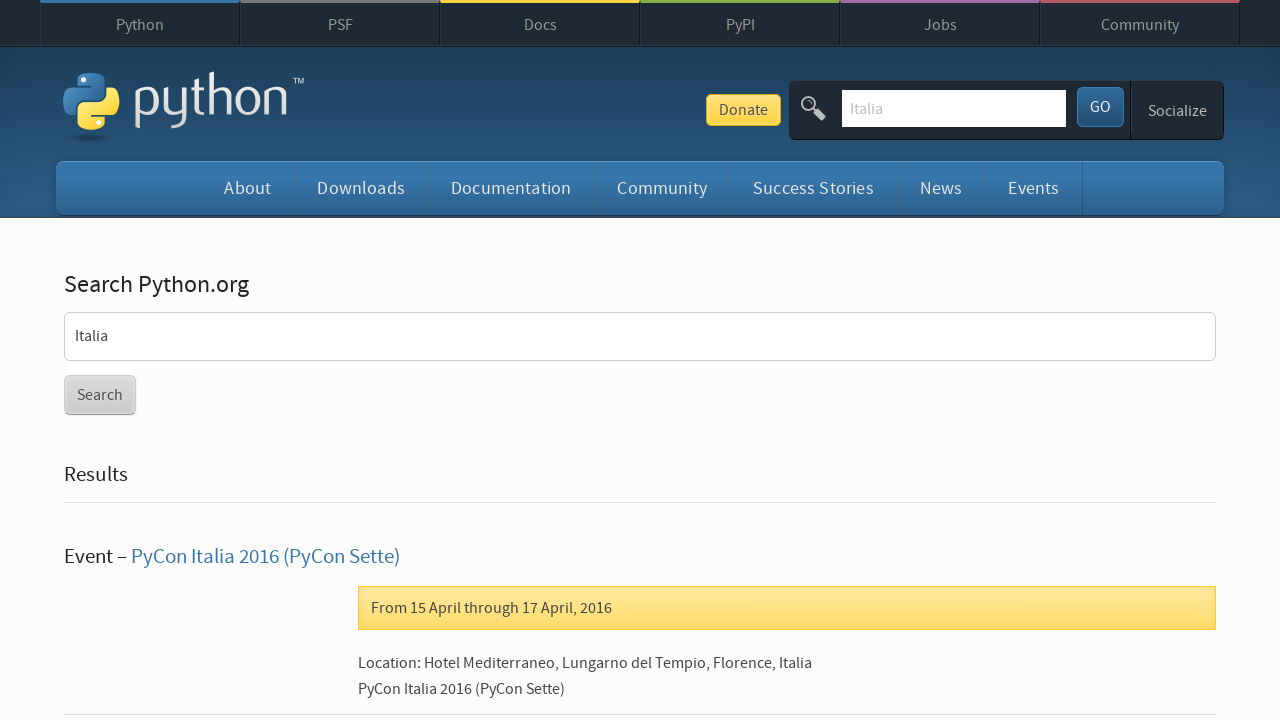

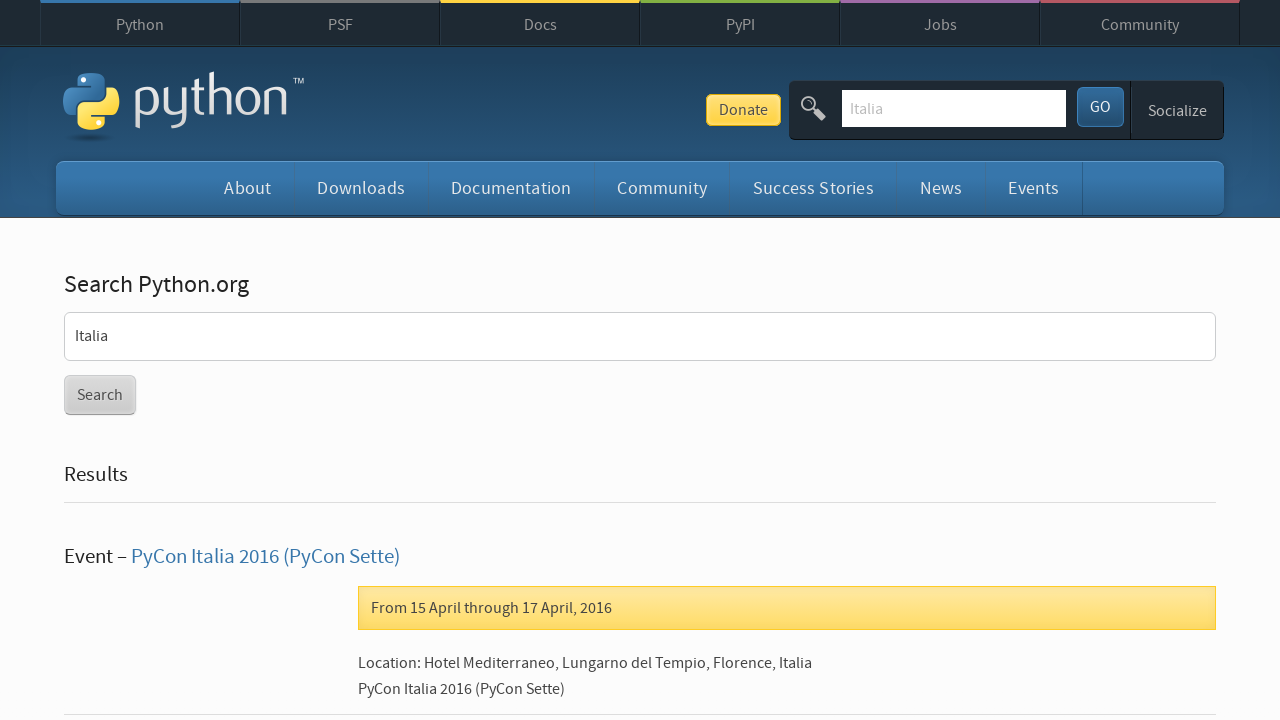